Navigates to Flipkart homepage and retrieves the current URL to verify successful navigation

Starting URL: https://www.flipkart.com/

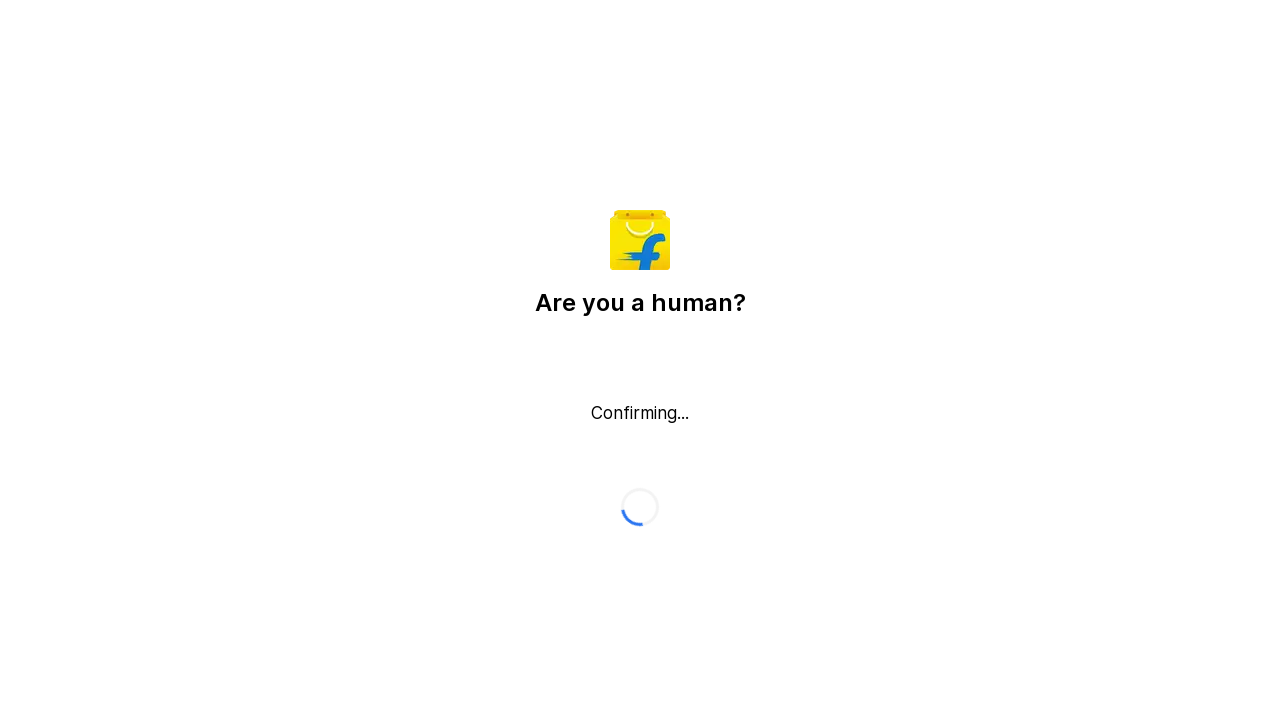

Waited for page to load - DOM content loaded
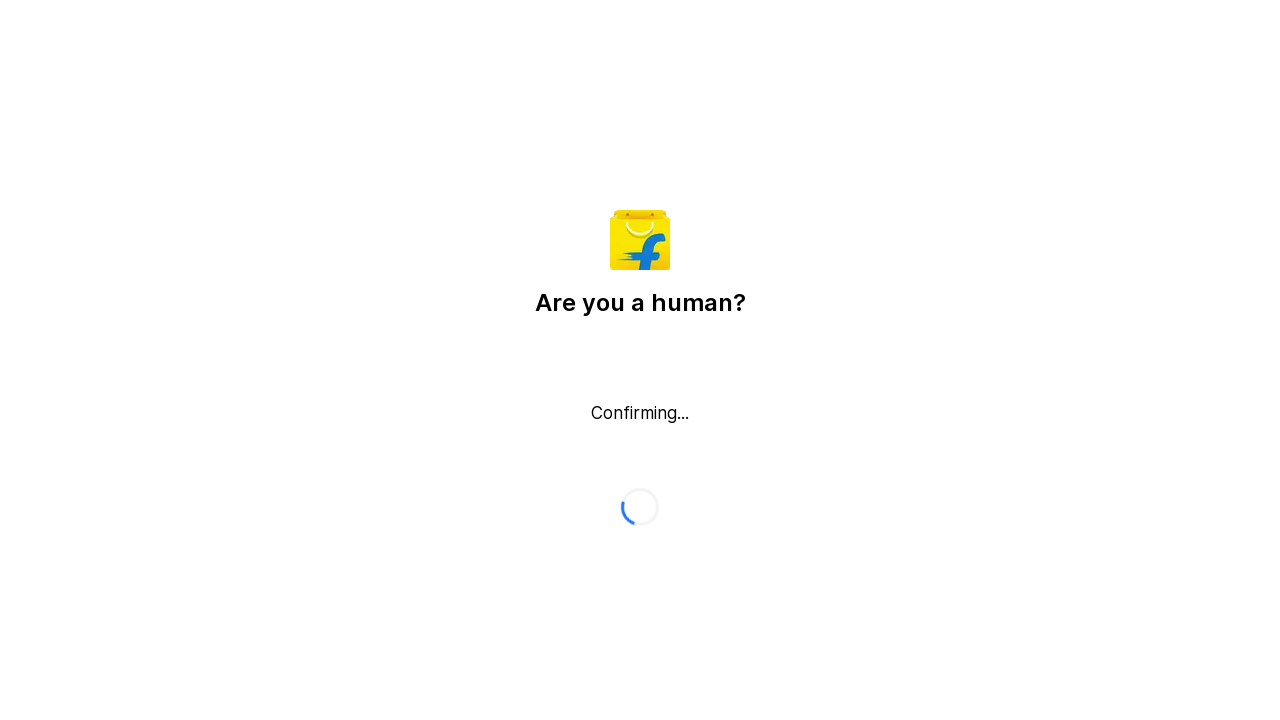

Retrieved current URL from page
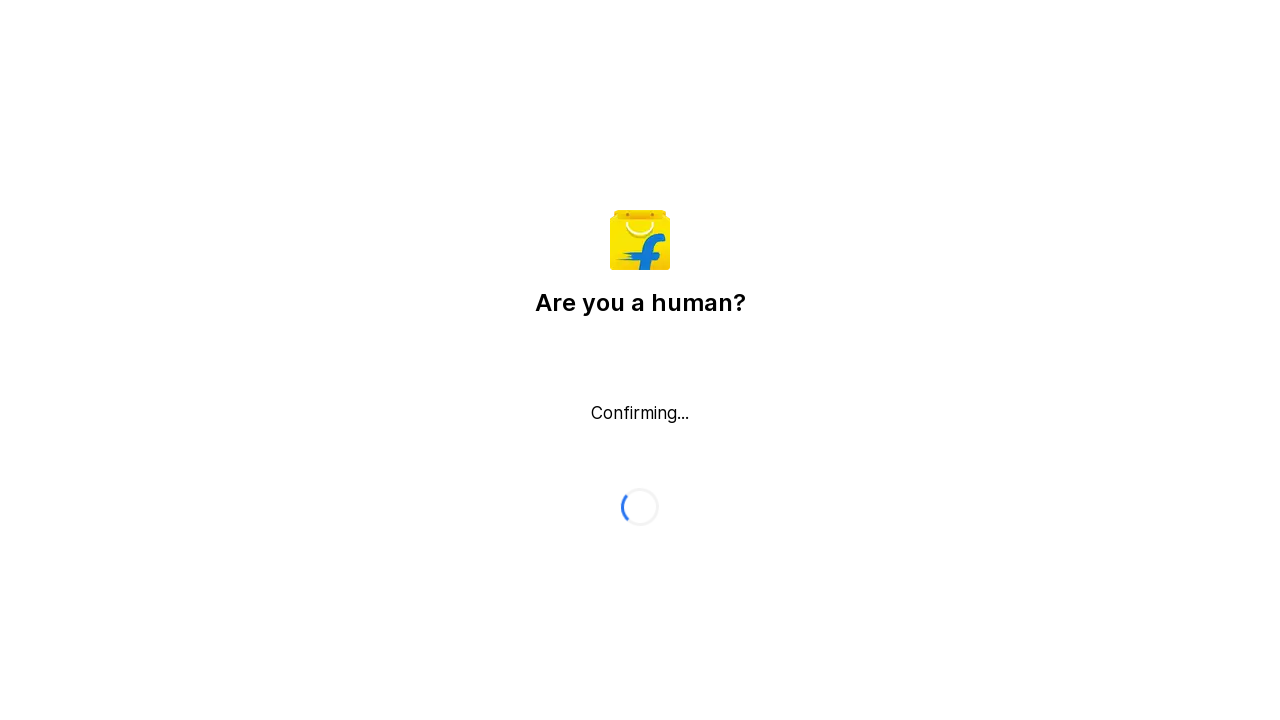

Printed current URL: https://www.flipkart.com/
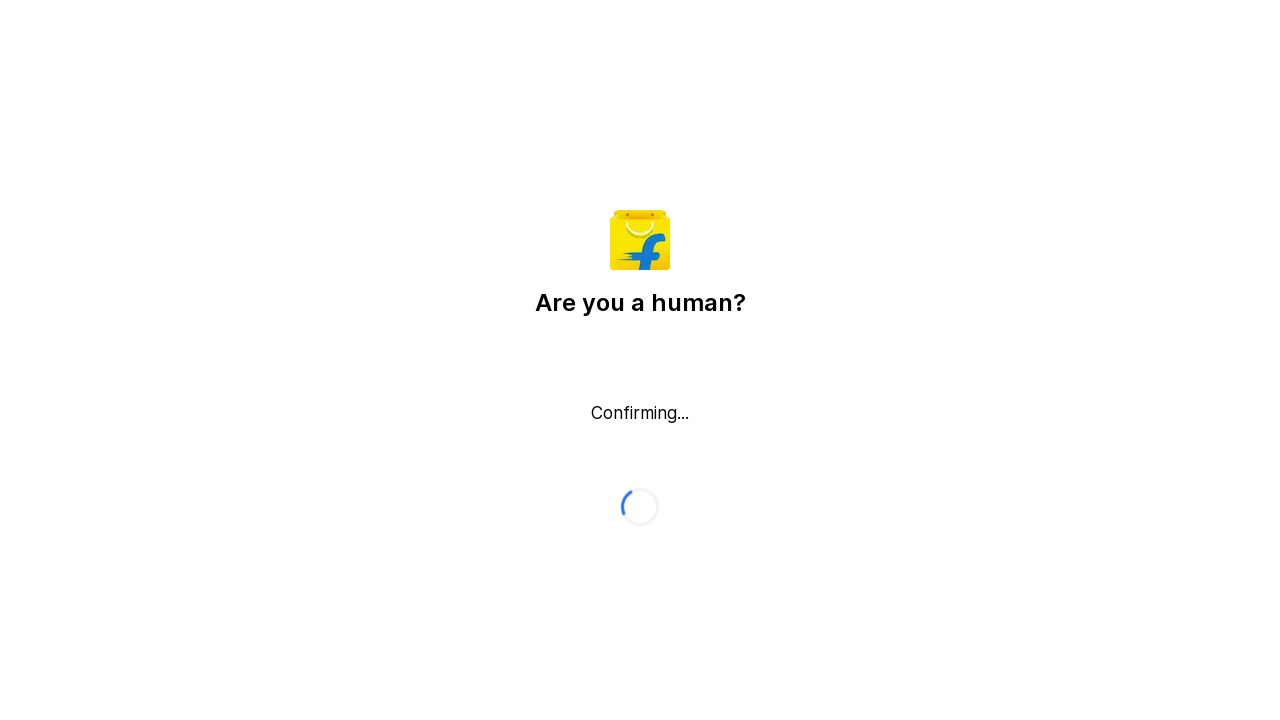

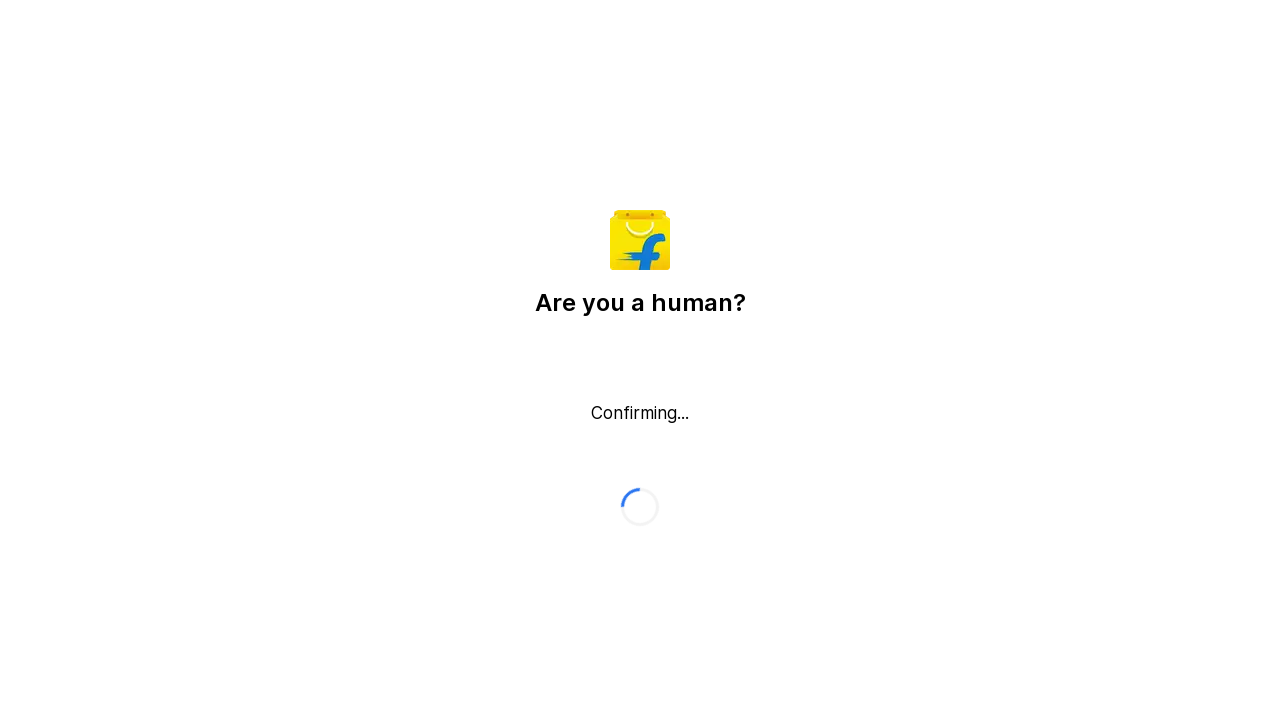